Tests navigation to status codes page and clicking on the 404 status code link

Starting URL: https://the-internet.herokuapp.com/

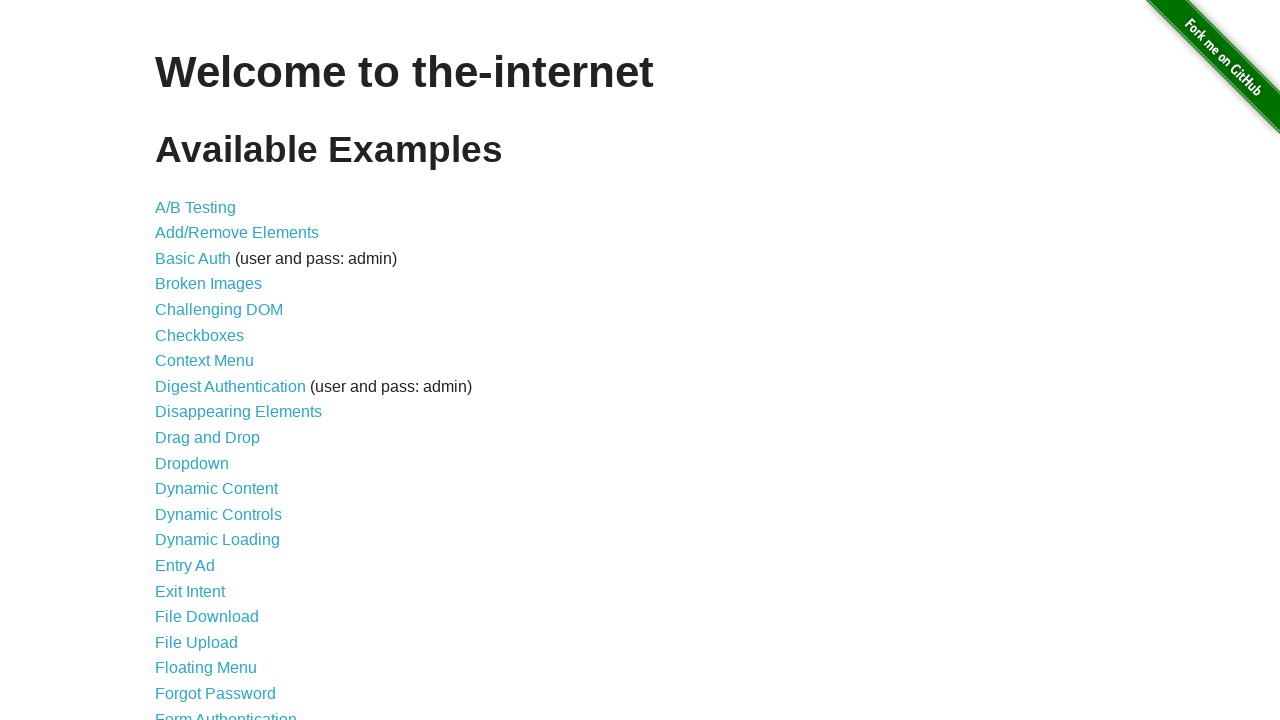

Clicked on status codes link at (203, 600) on xpath=//a[@href='/status_codes']
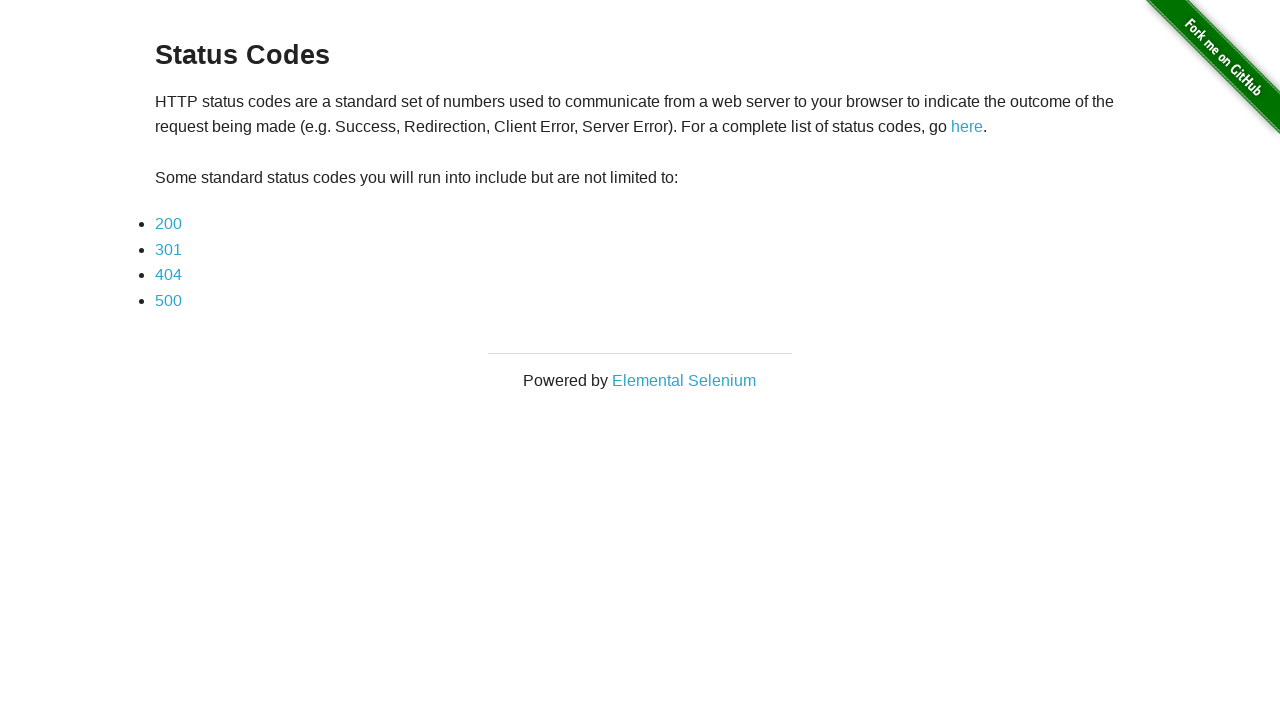

Status codes page loaded and 404 link appeared
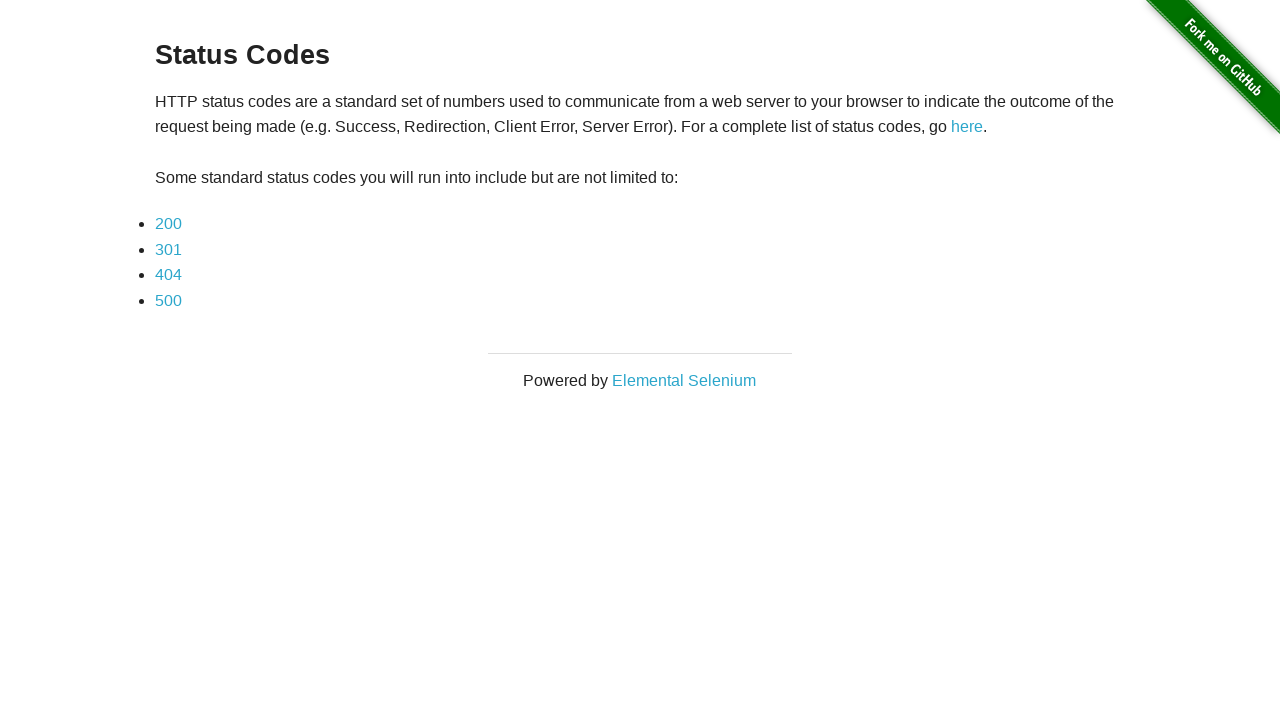

Clicked on 404 status code link at (168, 275) on xpath=//a[@href='status_codes/404']
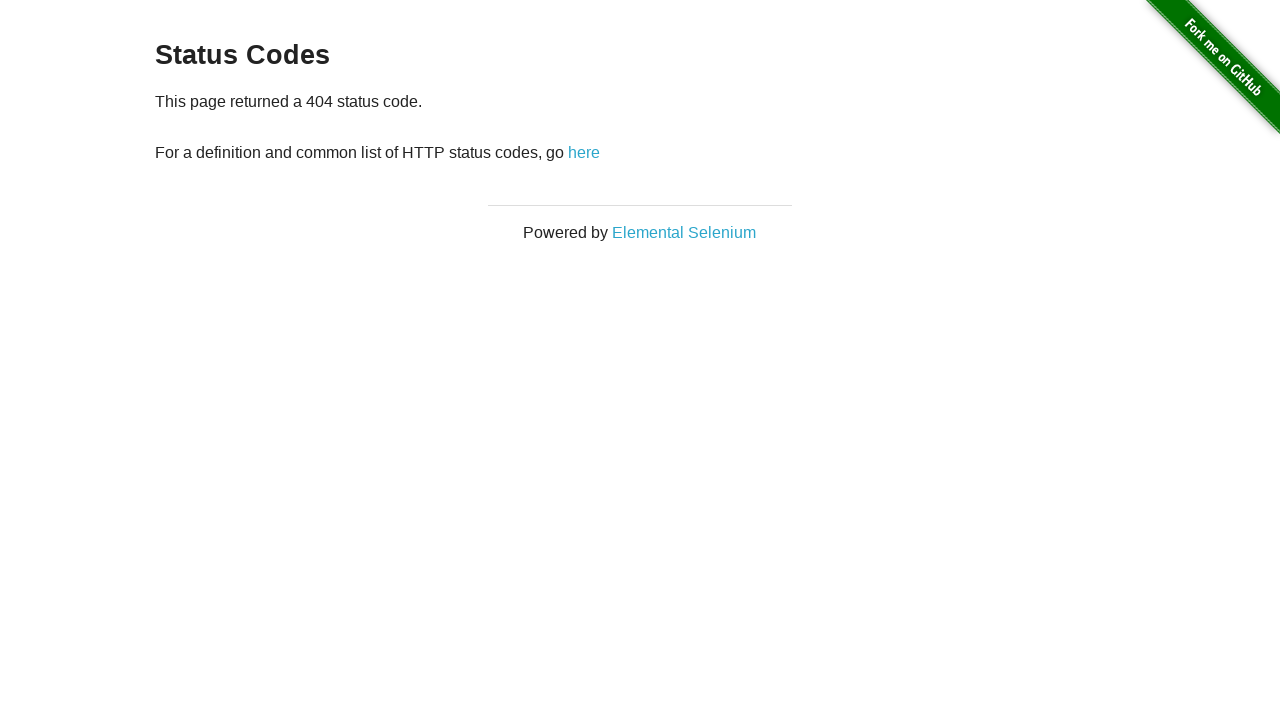

404 status code page loaded
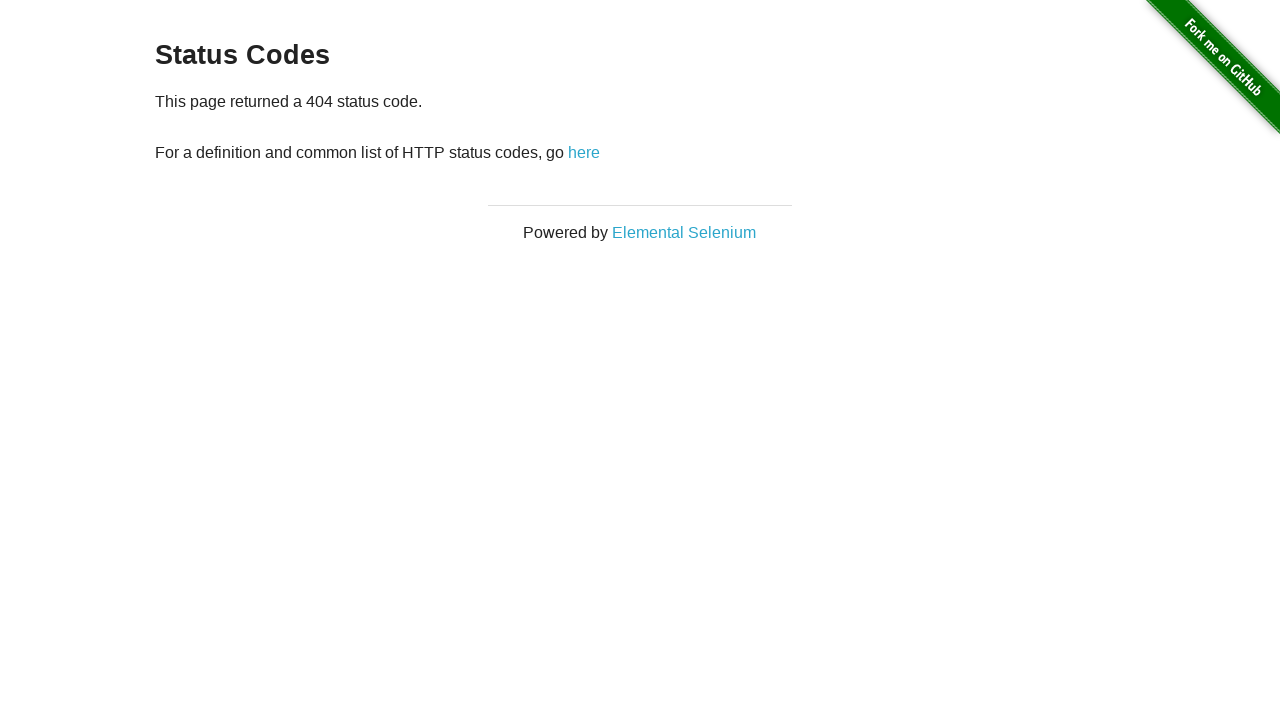

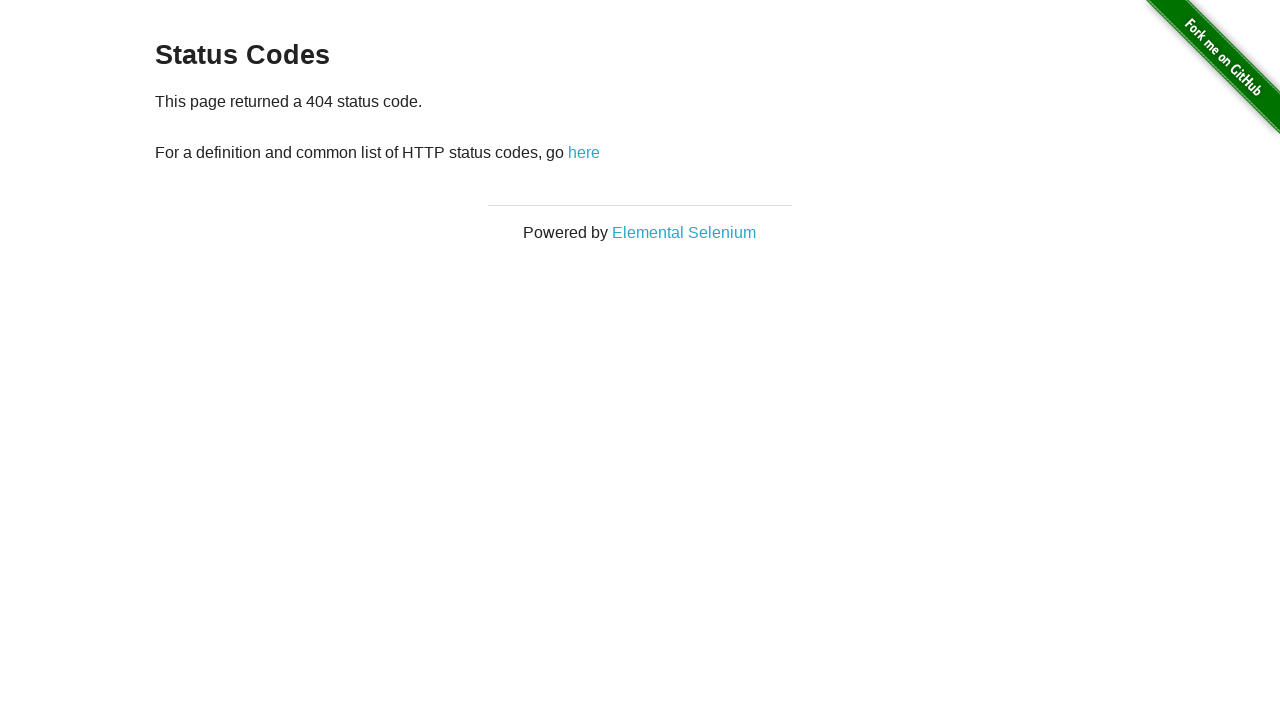